Tests clicking the JS Prompt button, entering text into the prompt, accepting it, and verifying the result displays the entered text.

Starting URL: https://the-internet.herokuapp.com/javascript_alerts

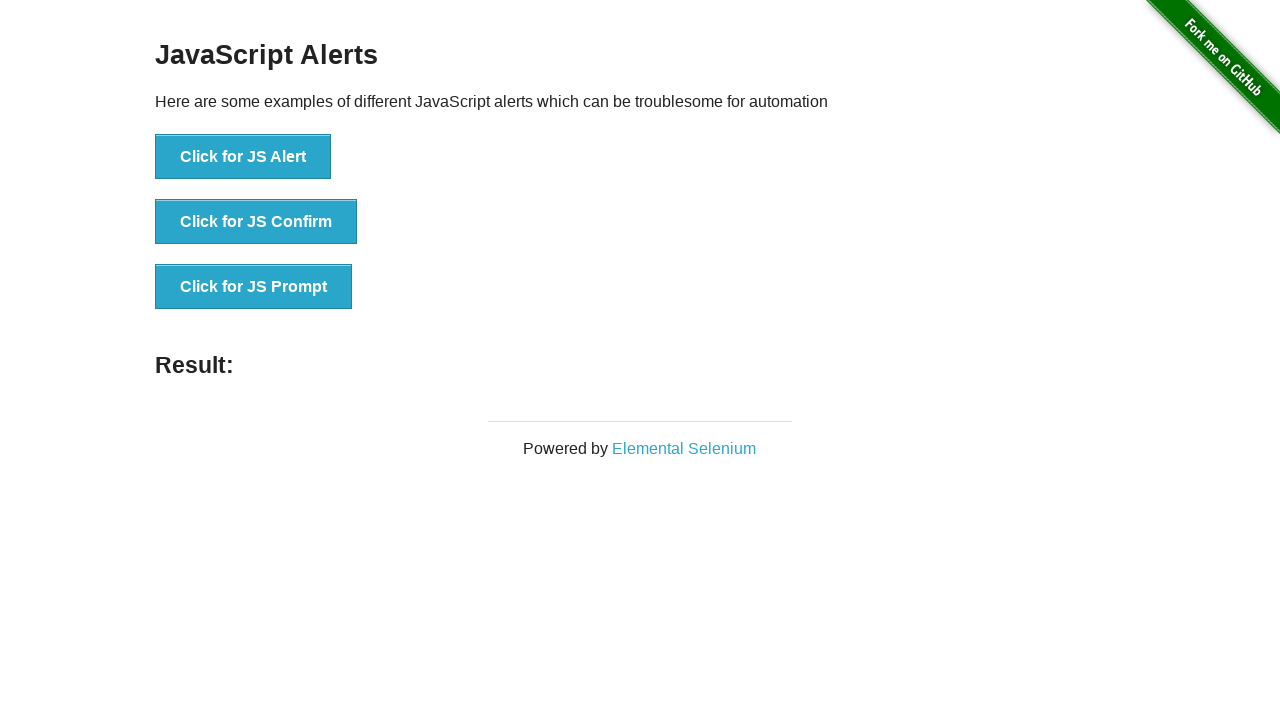

Set up dialog handler to accept prompt with text 'HelloWorld2024'
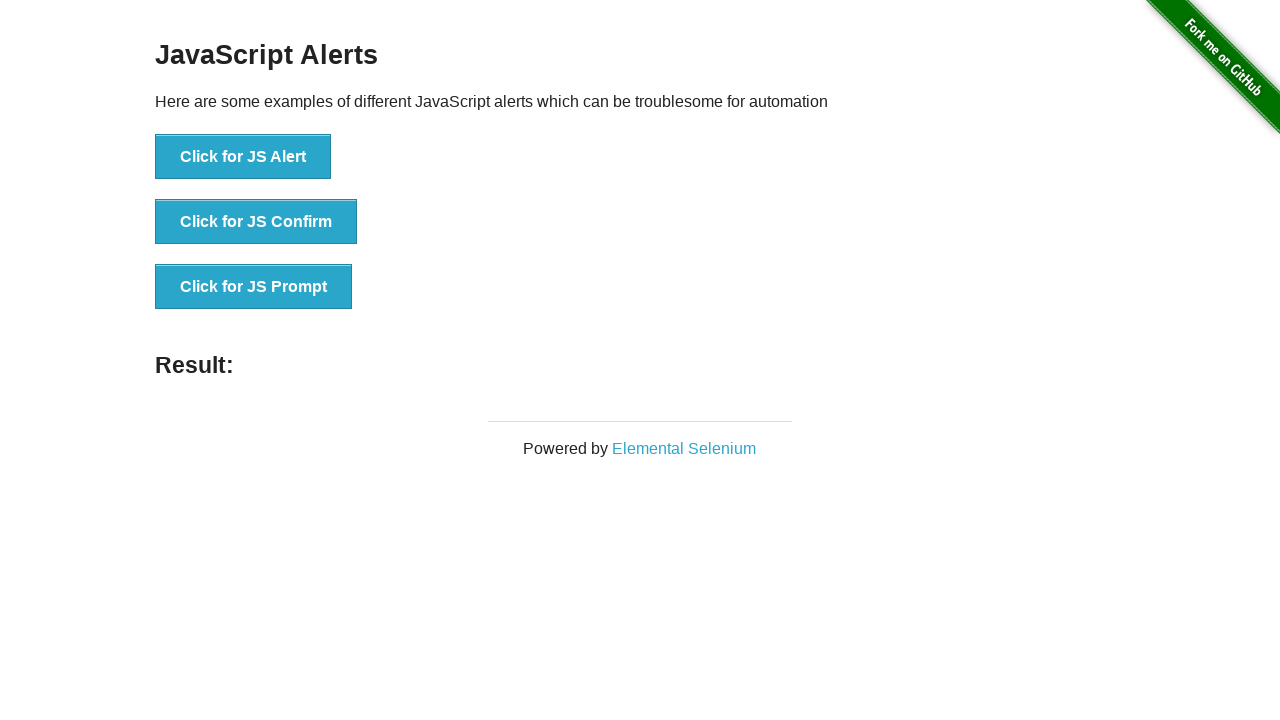

Clicked JS Prompt button at (254, 287) on button[onclick*='jsPrompt']
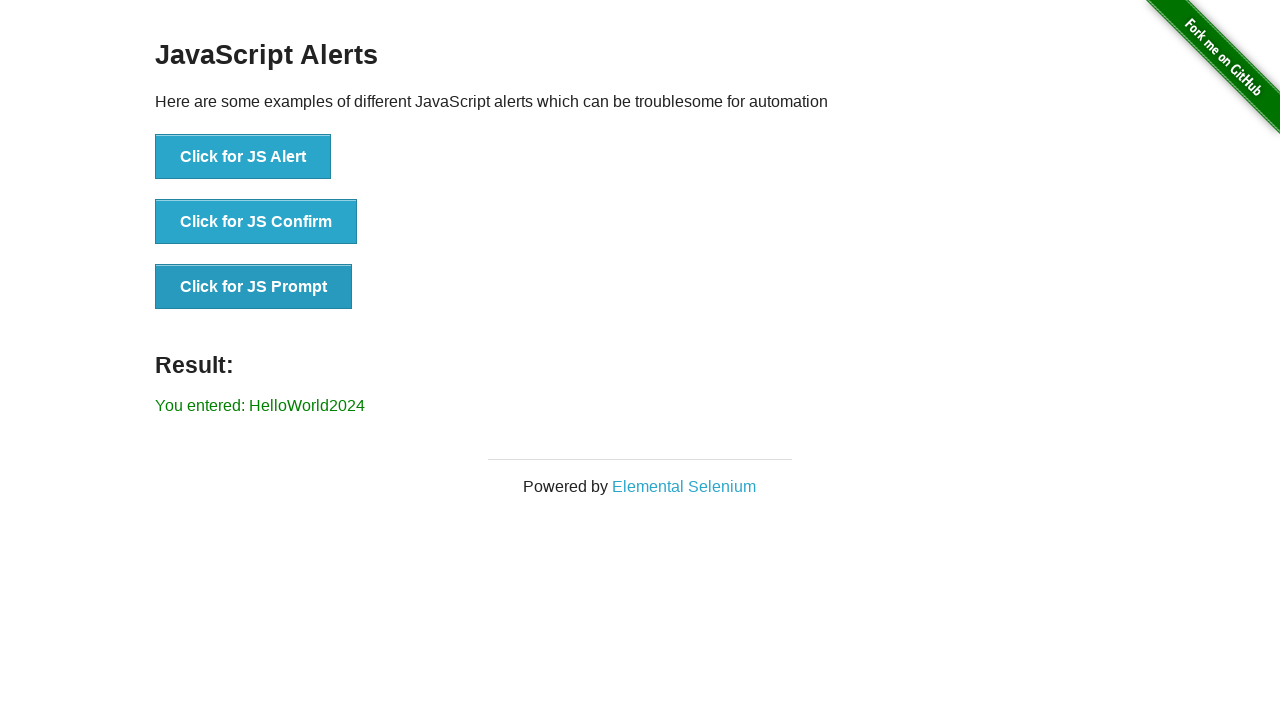

Result element loaded and displayed with entered text
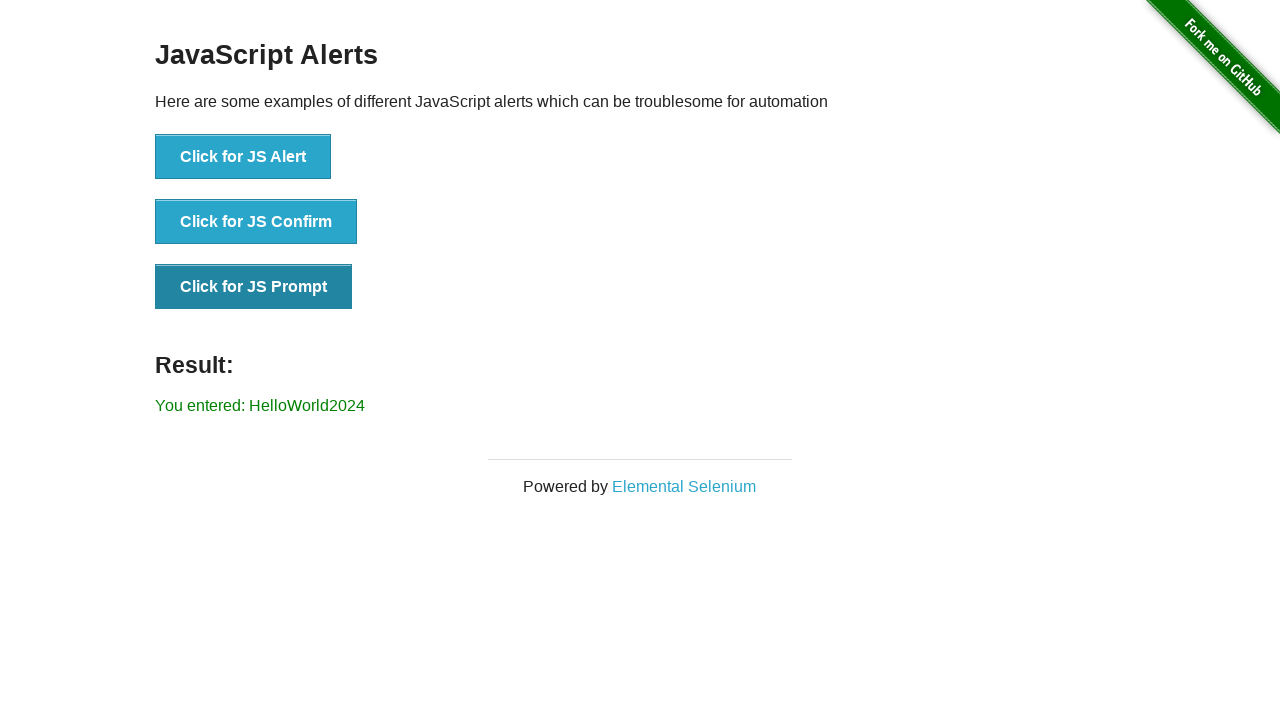

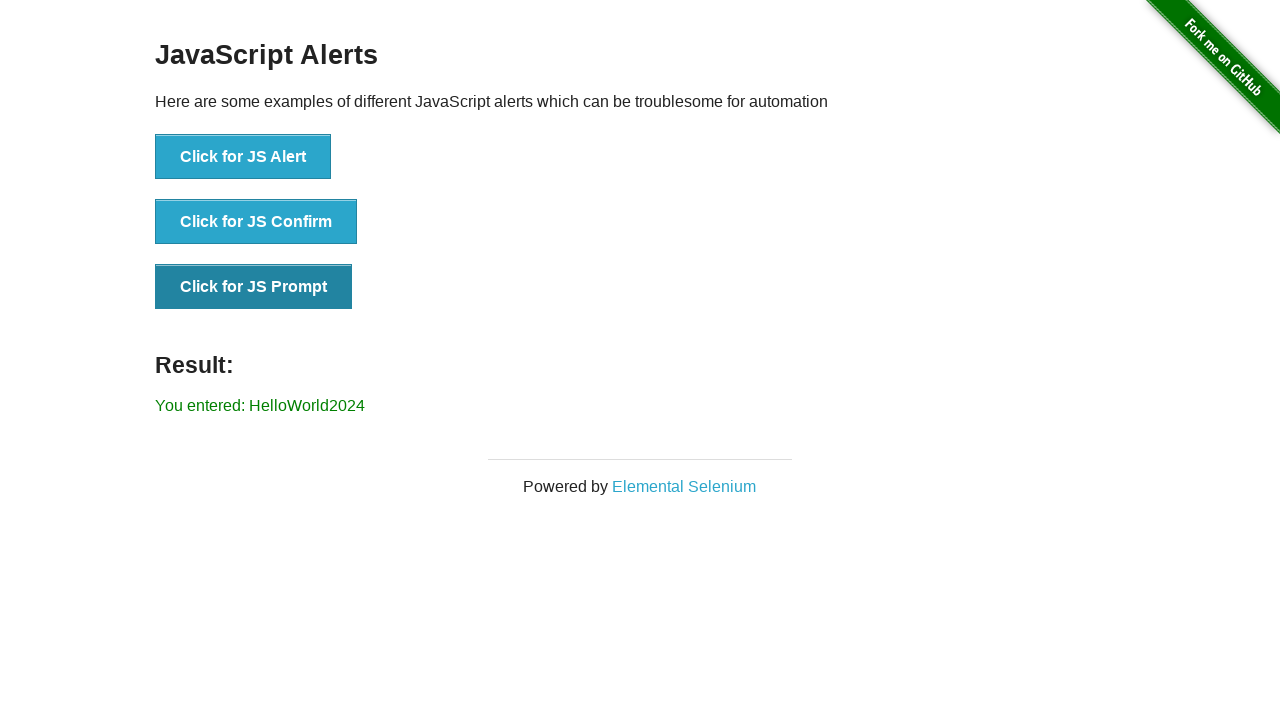